Tests checkbox selection and passenger count dropdown functionality by verifying checkbox state changes and incrementing adult passenger count

Starting URL: https://rahulshettyacademy.com/dropdownsPractise/

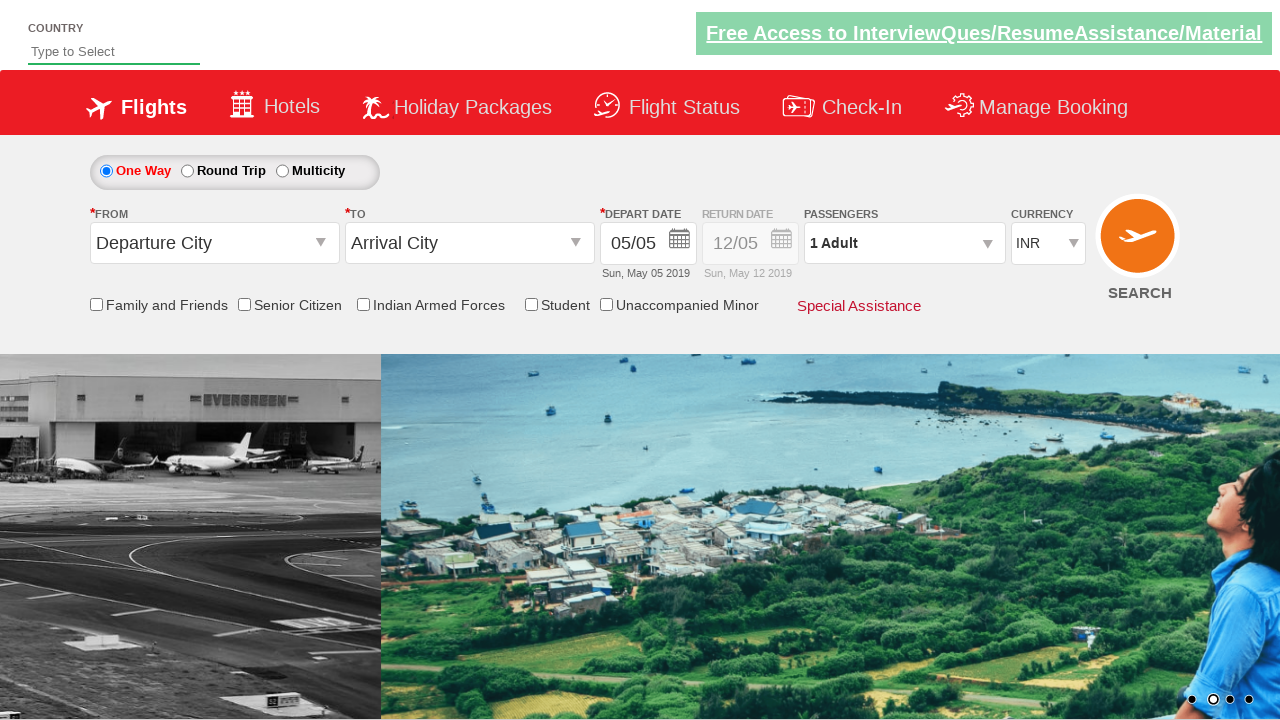

Verified senior citizen checkbox is initially not selected
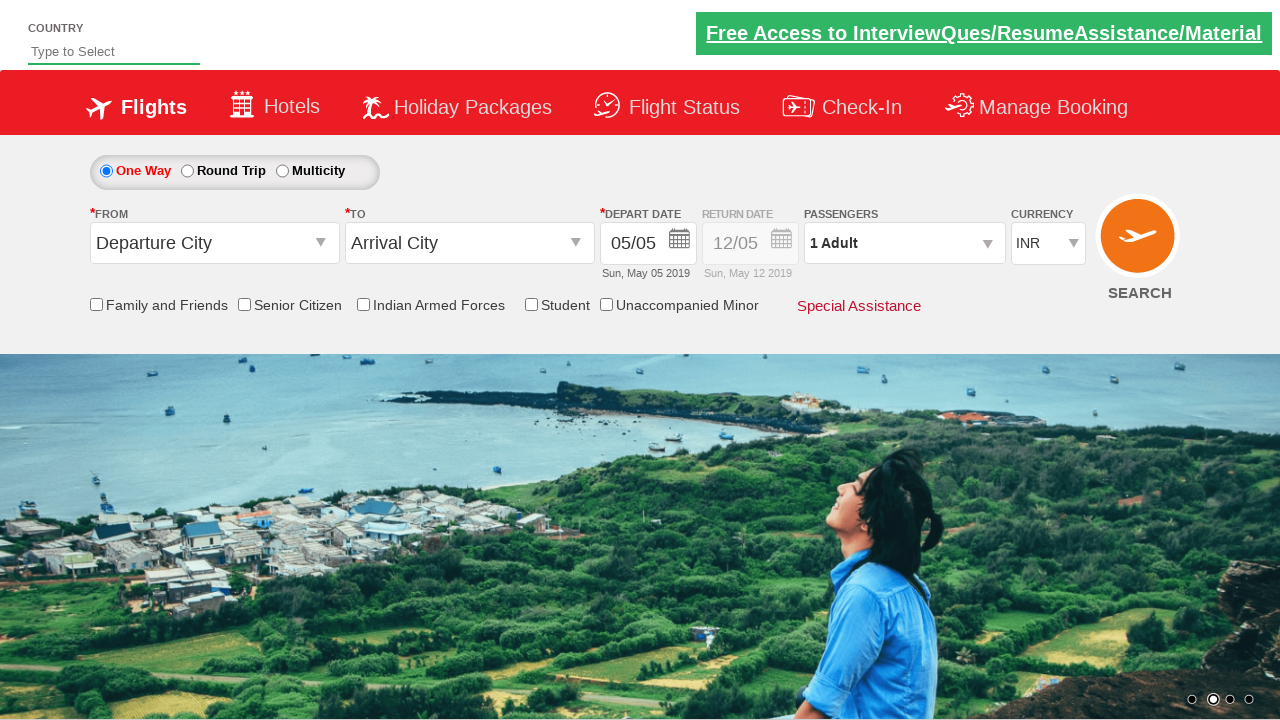

Clicked senior citizen checkbox at (244, 304) on input[id*='SeniorCitizenDiscount']
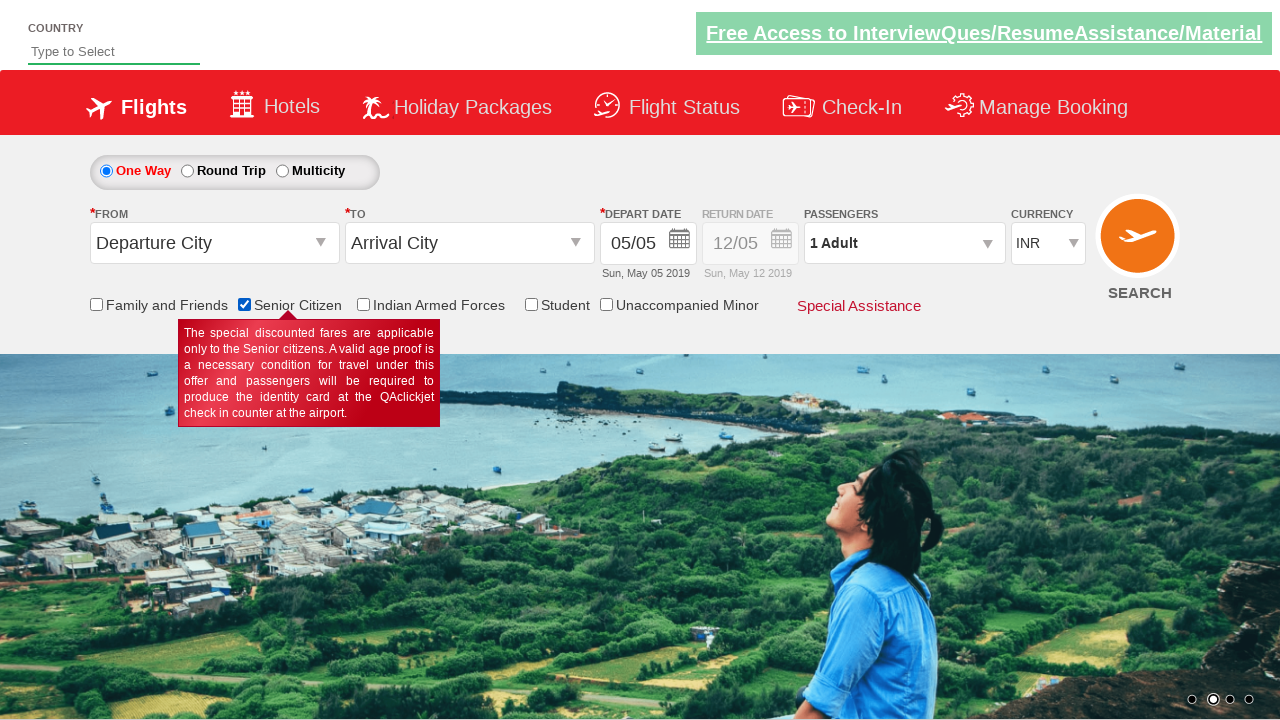

Verified senior citizen checkbox is now selected
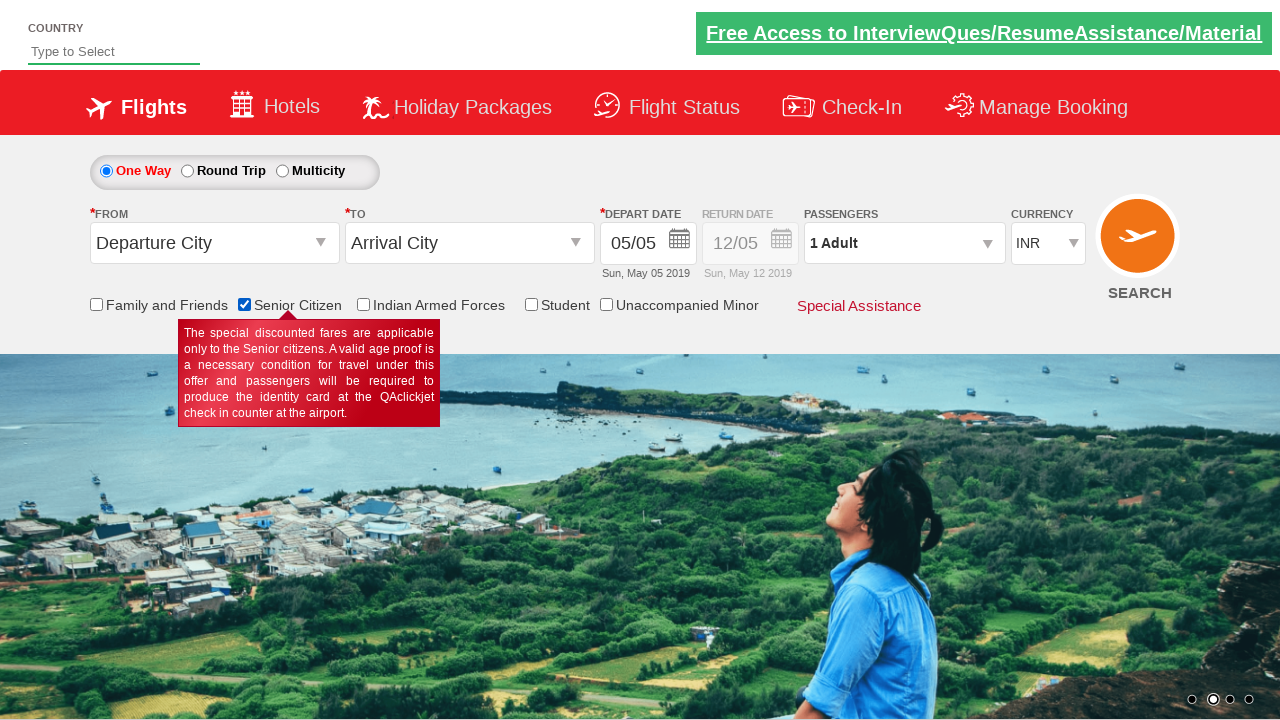

Clicked passenger info dropdown to open it at (904, 243) on #divpaxinfo
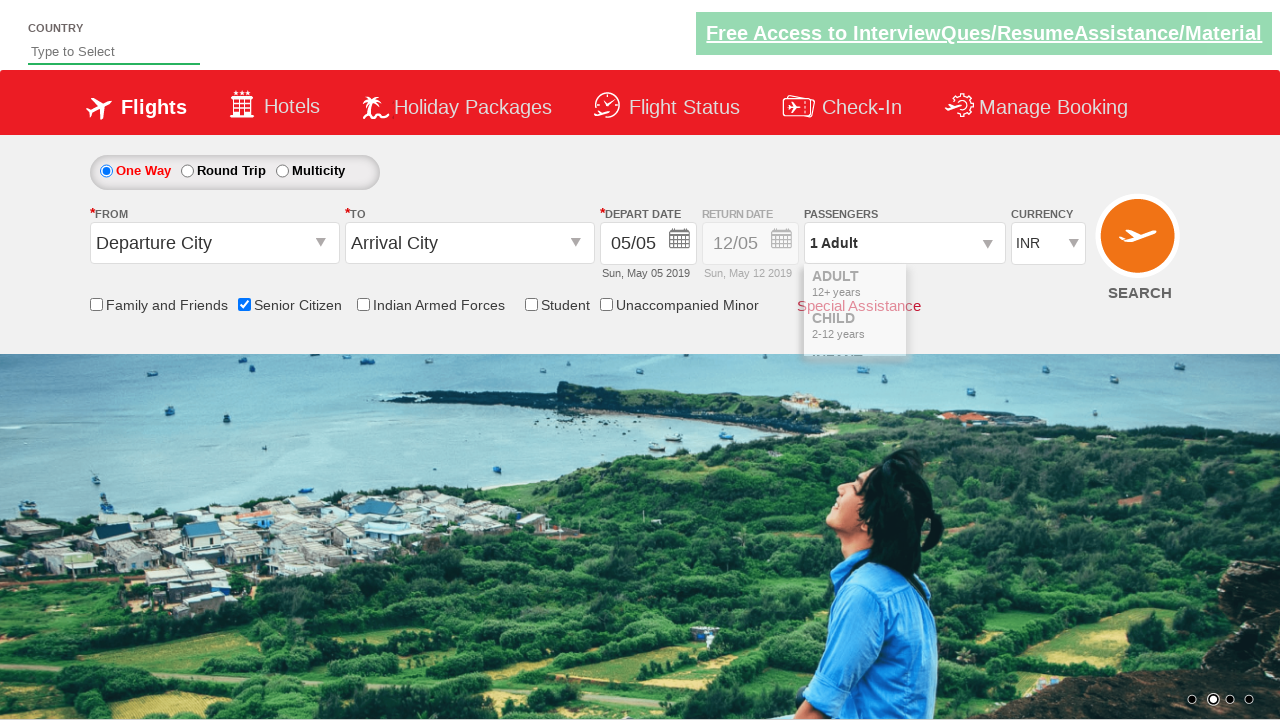

Waited for dropdown to be visible
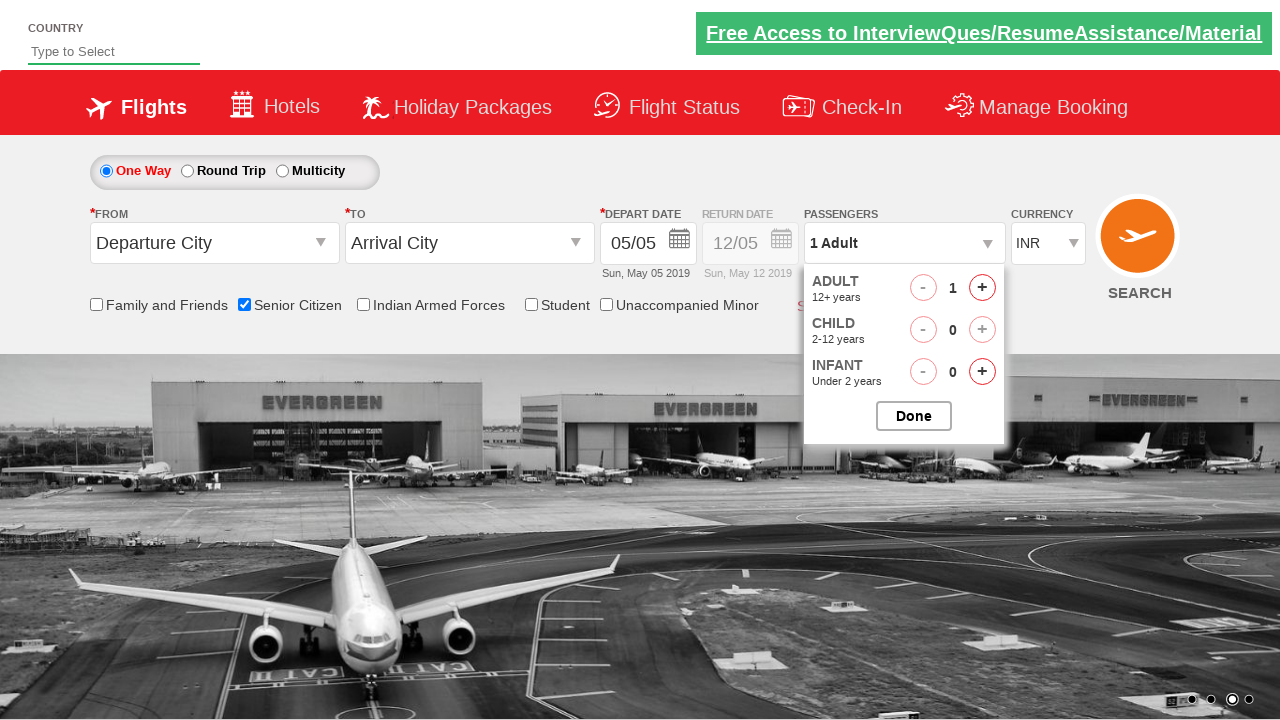

Clicked increment adult button (click 1 of 4) at (982, 288) on #hrefIncAdt
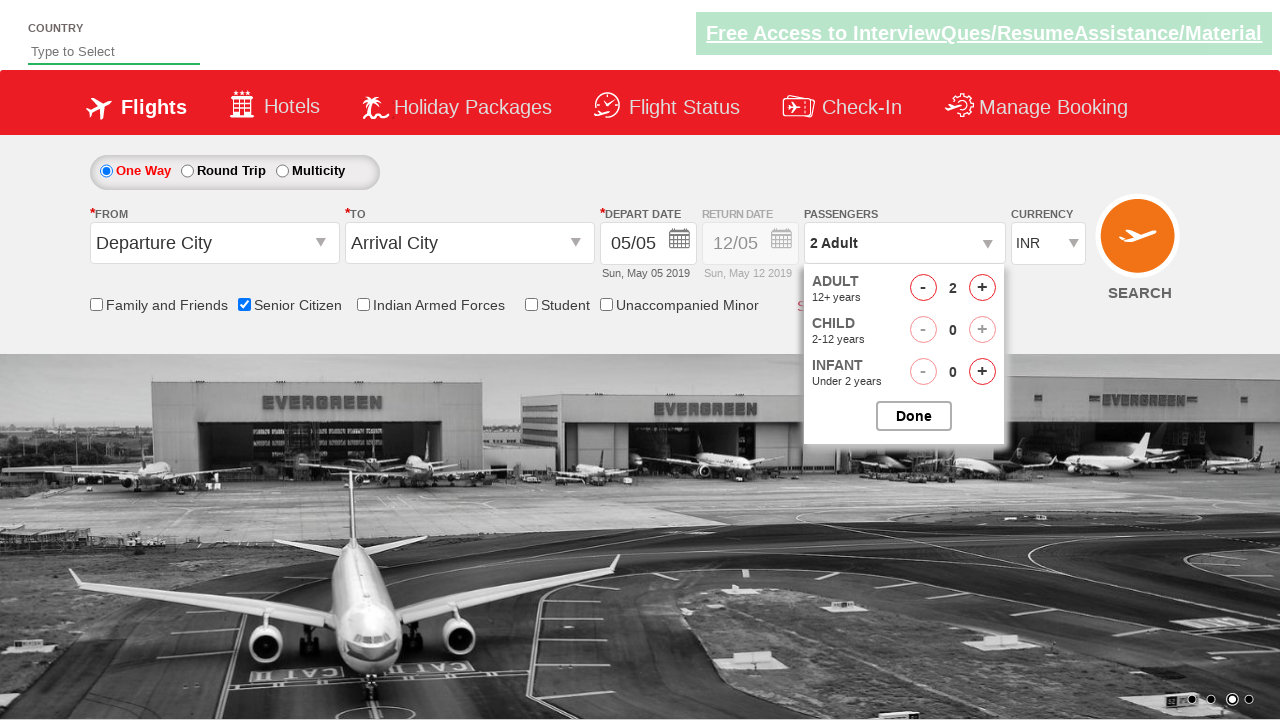

Clicked increment adult button (click 2 of 4) at (982, 288) on #hrefIncAdt
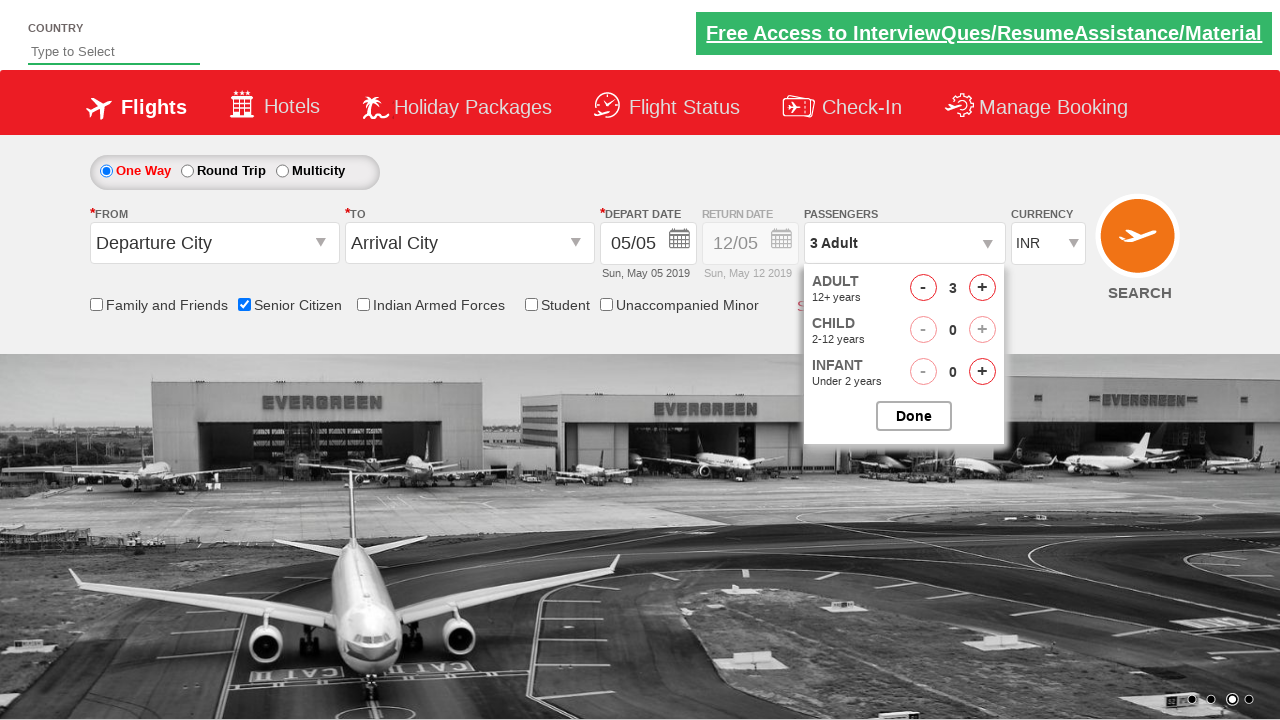

Clicked increment adult button (click 3 of 4) at (982, 288) on #hrefIncAdt
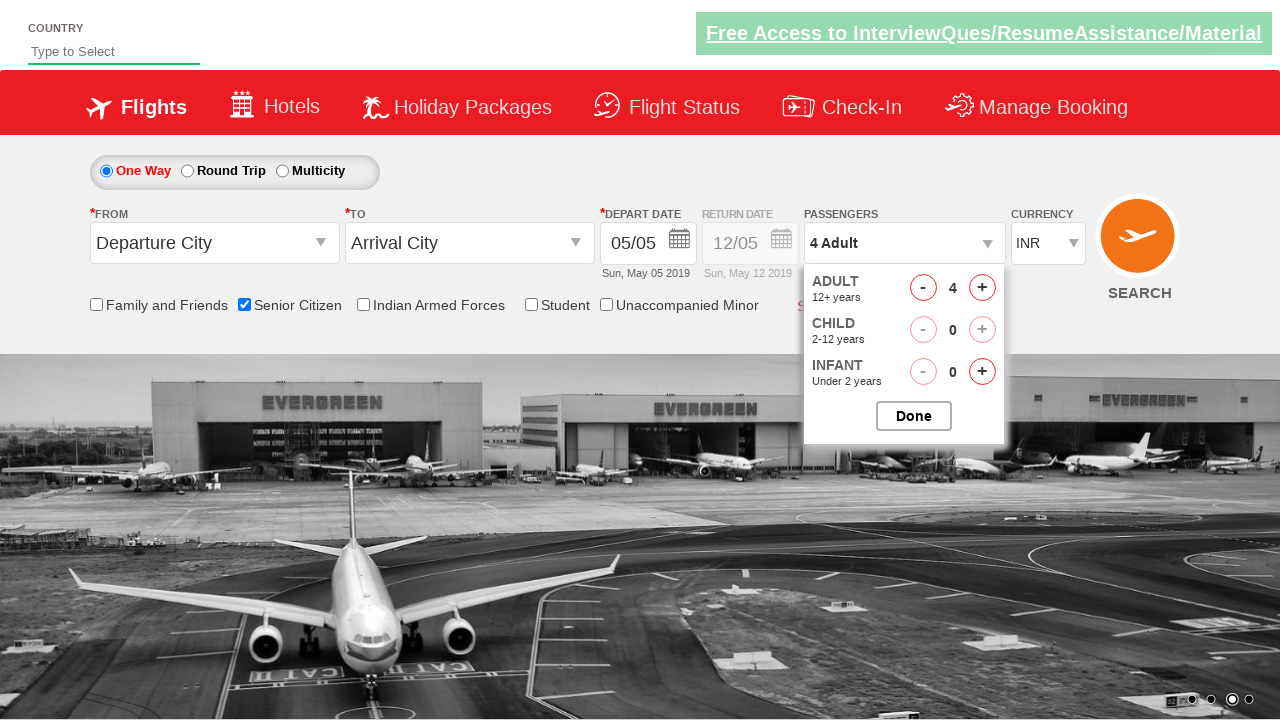

Clicked increment adult button (click 4 of 4) at (982, 288) on #hrefIncAdt
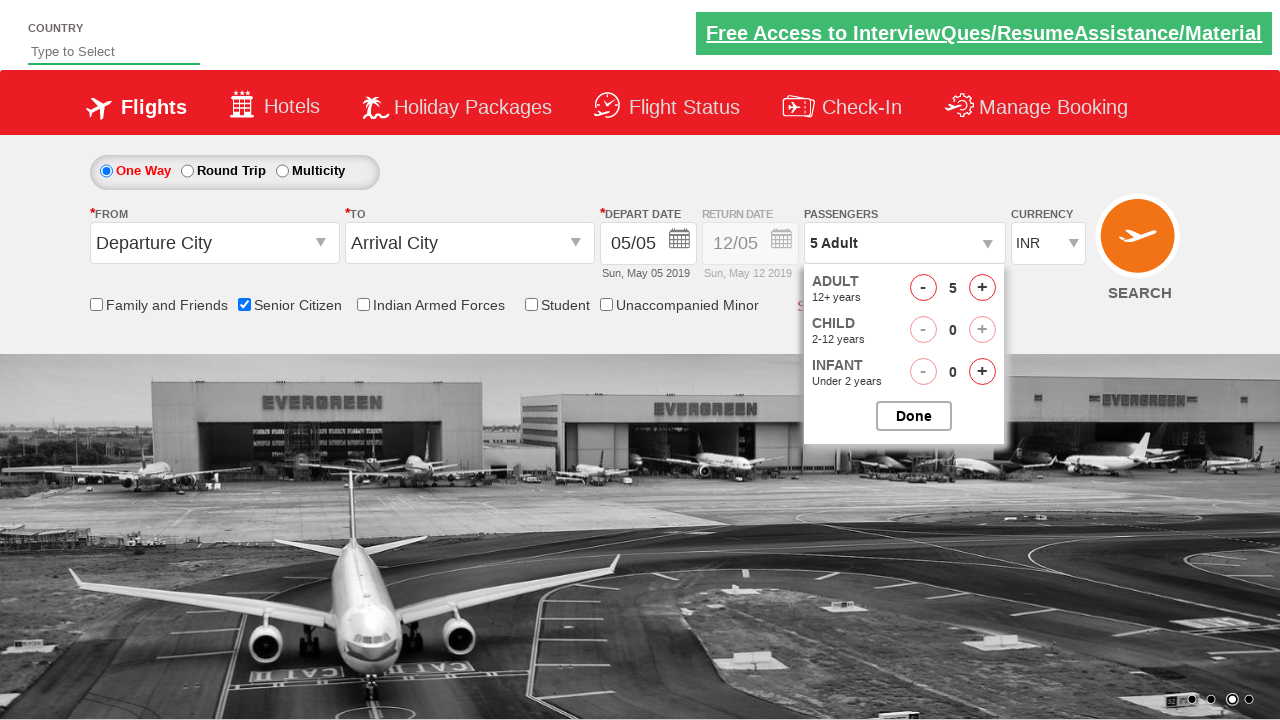

Closed passenger selection dropdown at (914, 416) on #btnclosepaxoption
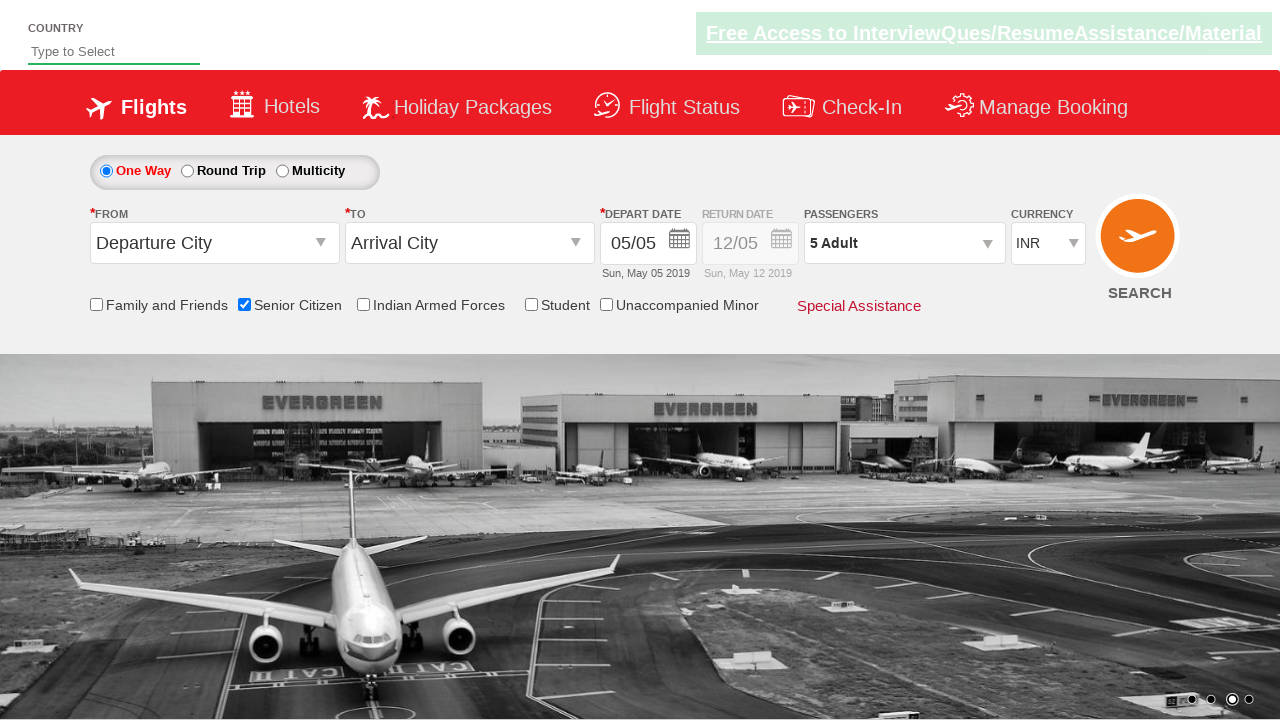

Verified passenger count text shows '5 Adult'
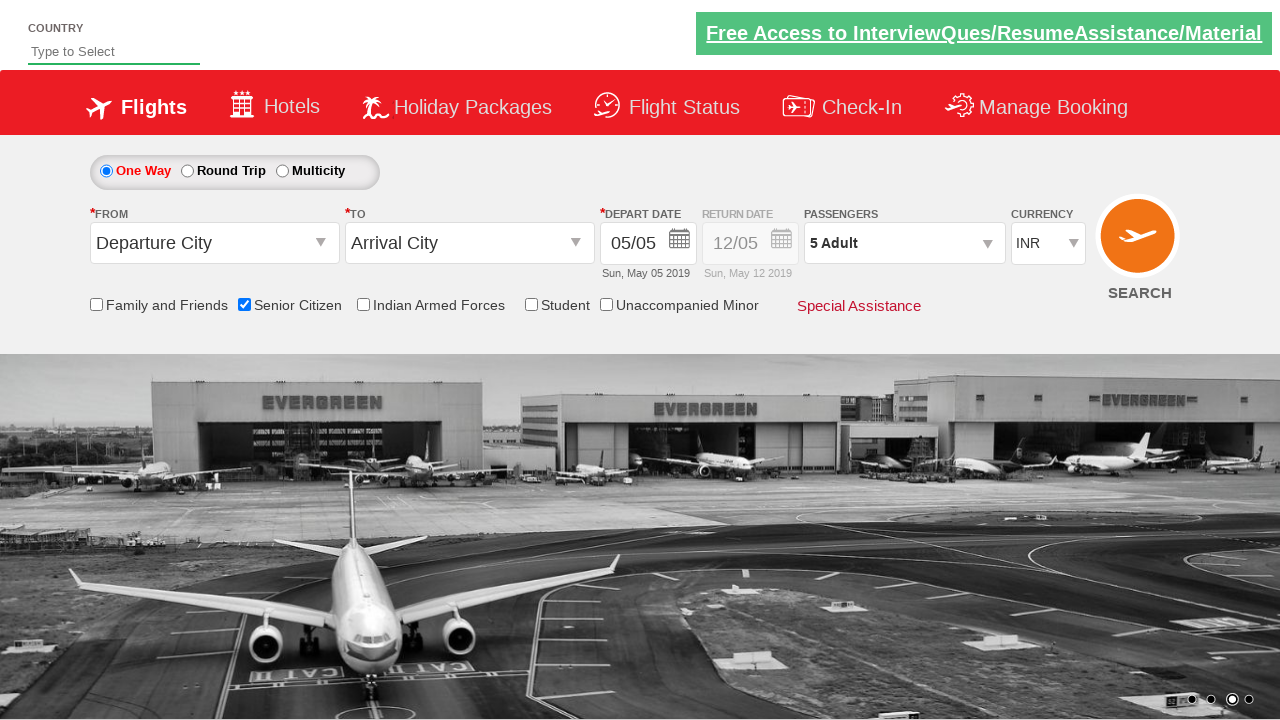

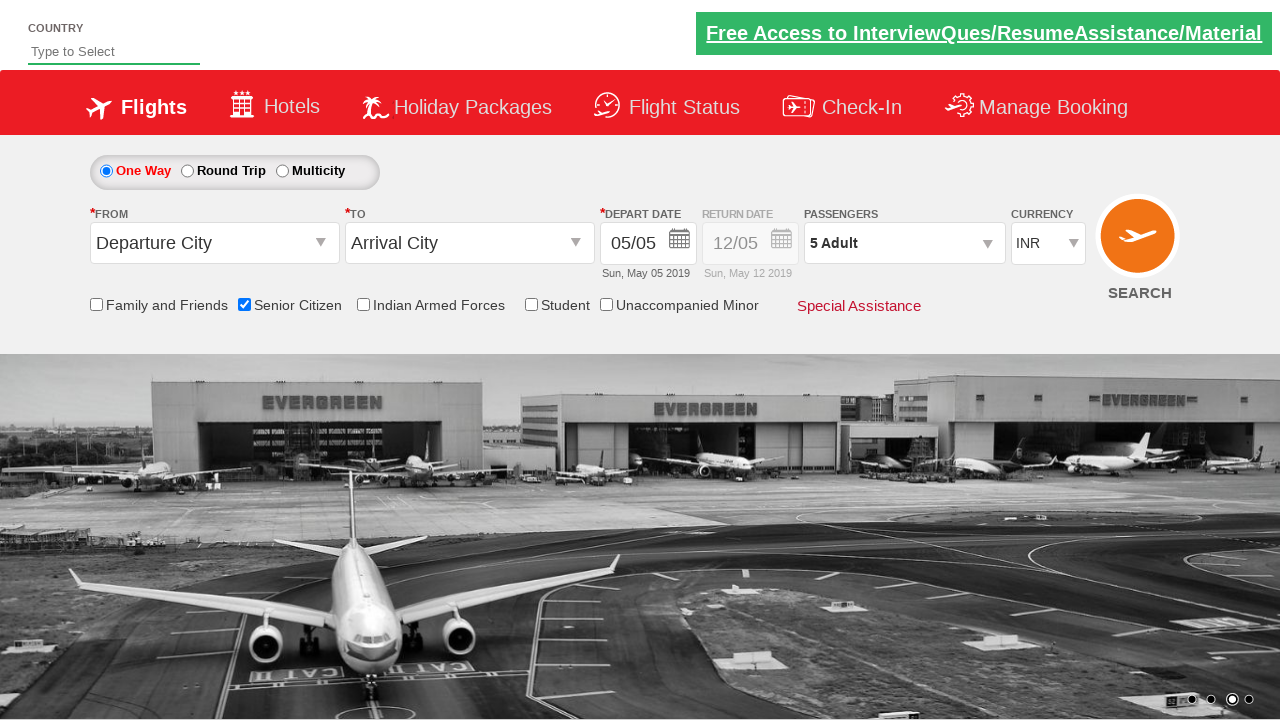